Navigates to wisequarter.com and verifies that the current URL contains "wisequarter"

Starting URL: https://www.wisequarter.com

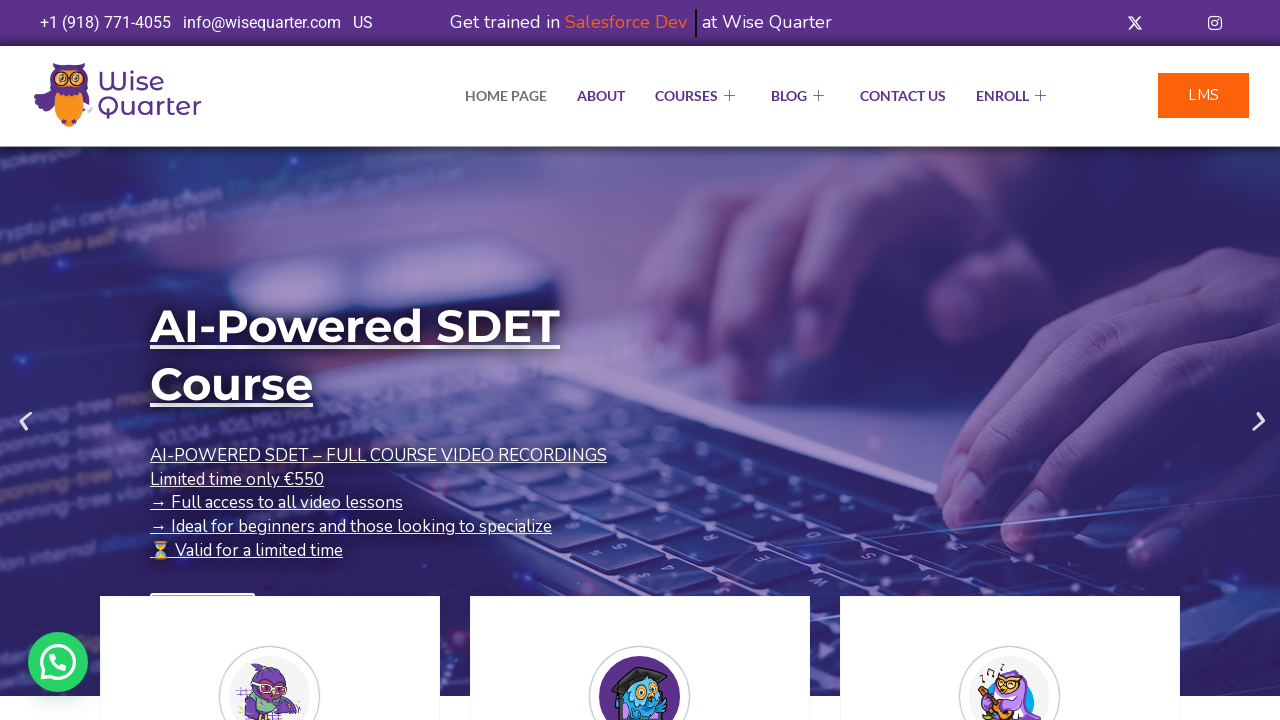

Waited for page to reach domcontentloaded state
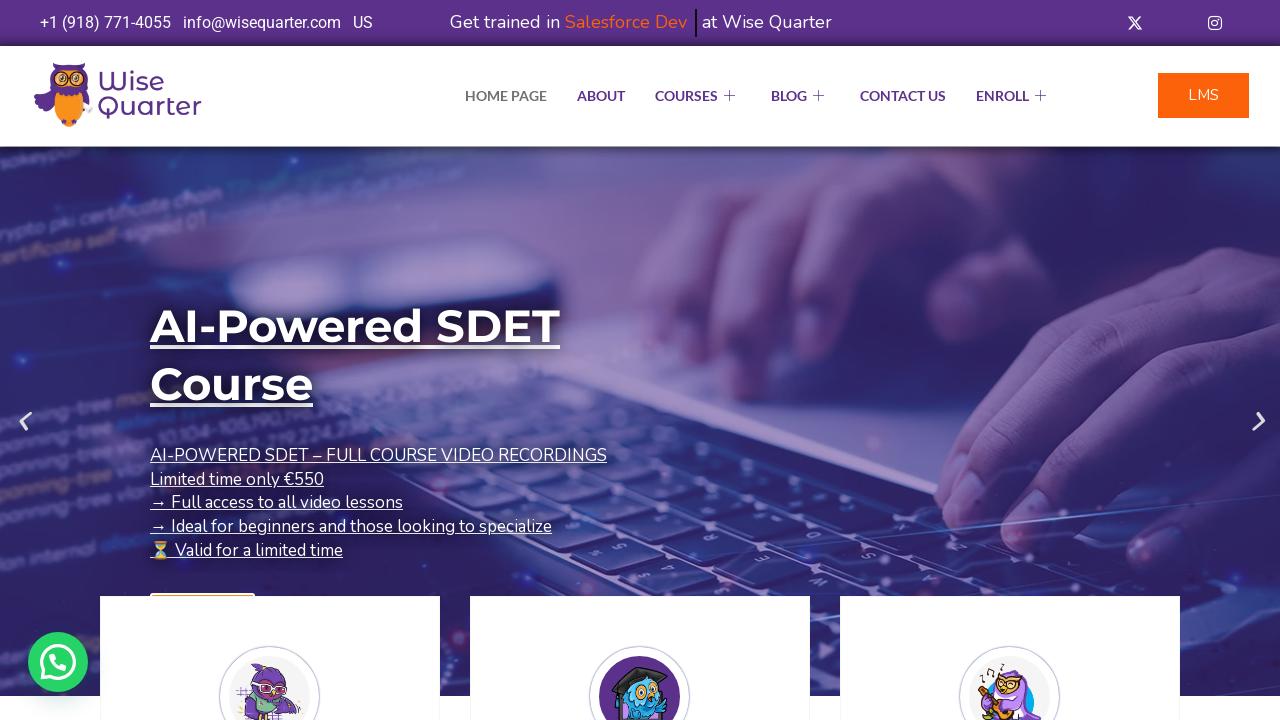

Verified that current URL contains 'wisequarter'
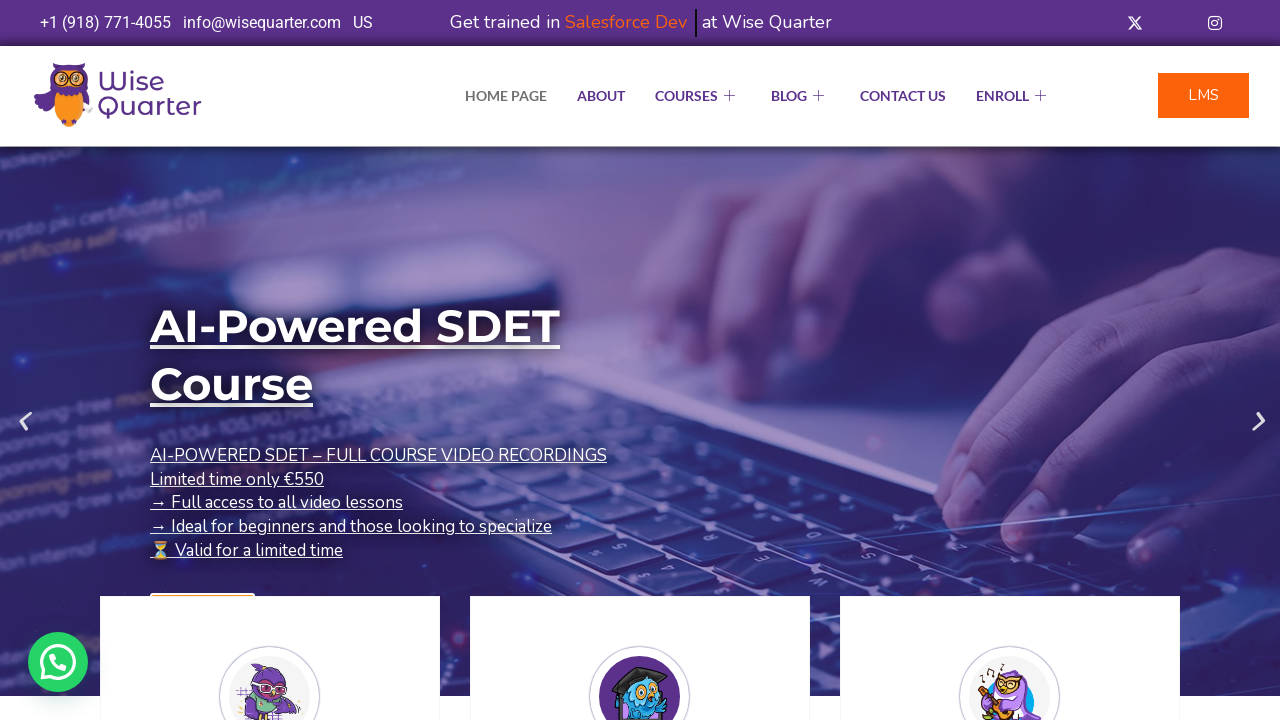

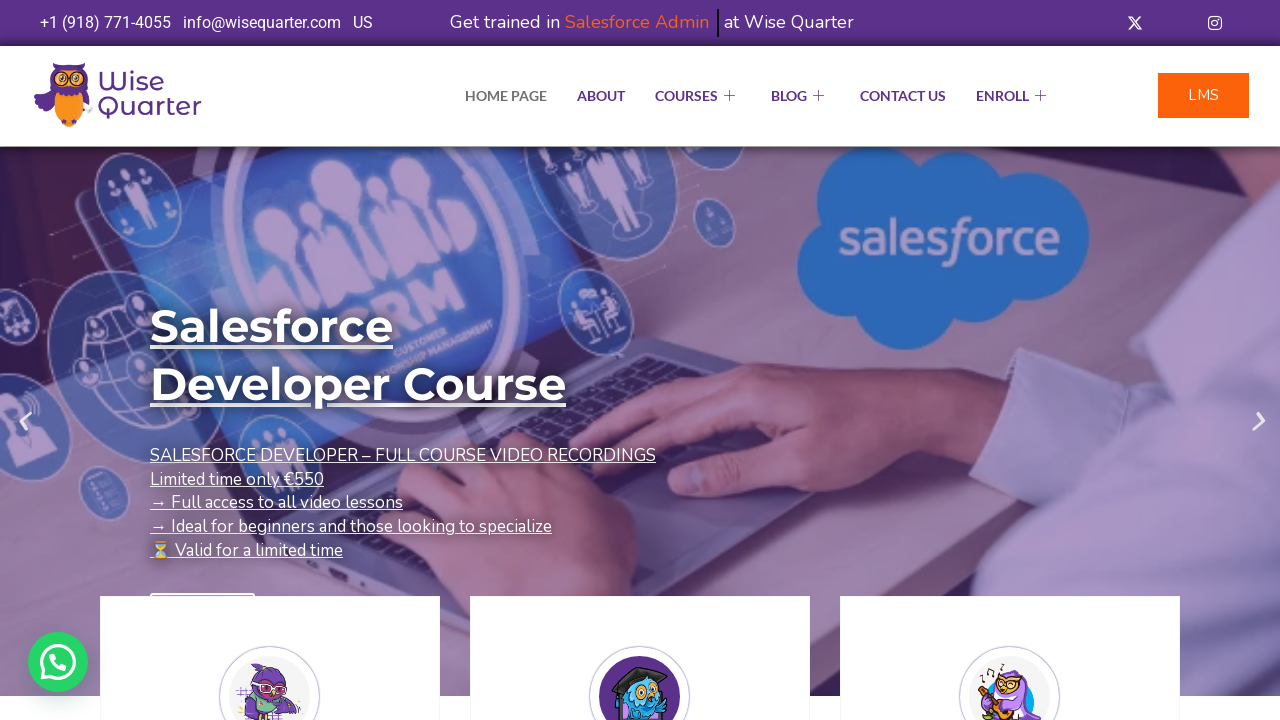